Tests date picker functionality on jQueryUI demo page by navigating through months/years and selecting a specific date (May 2, 2026).

Starting URL: https://jqueryui.com/datepicker/

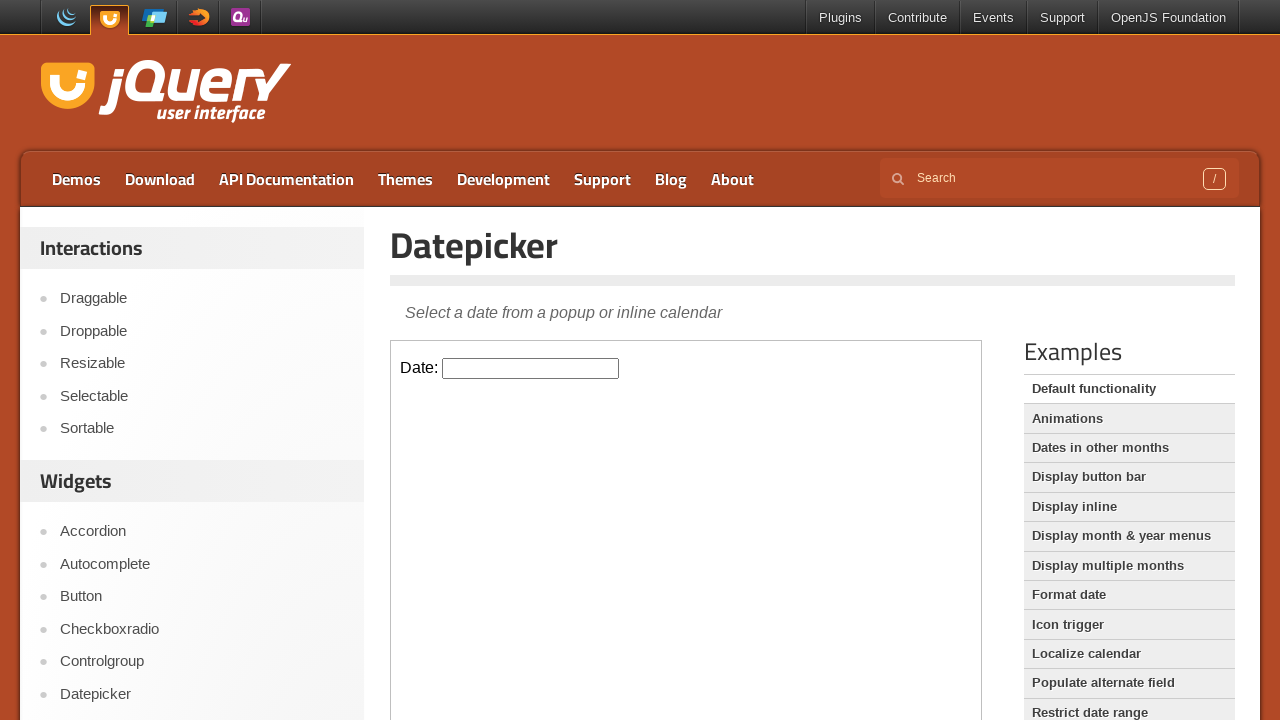

Located the demo iframe for date picker
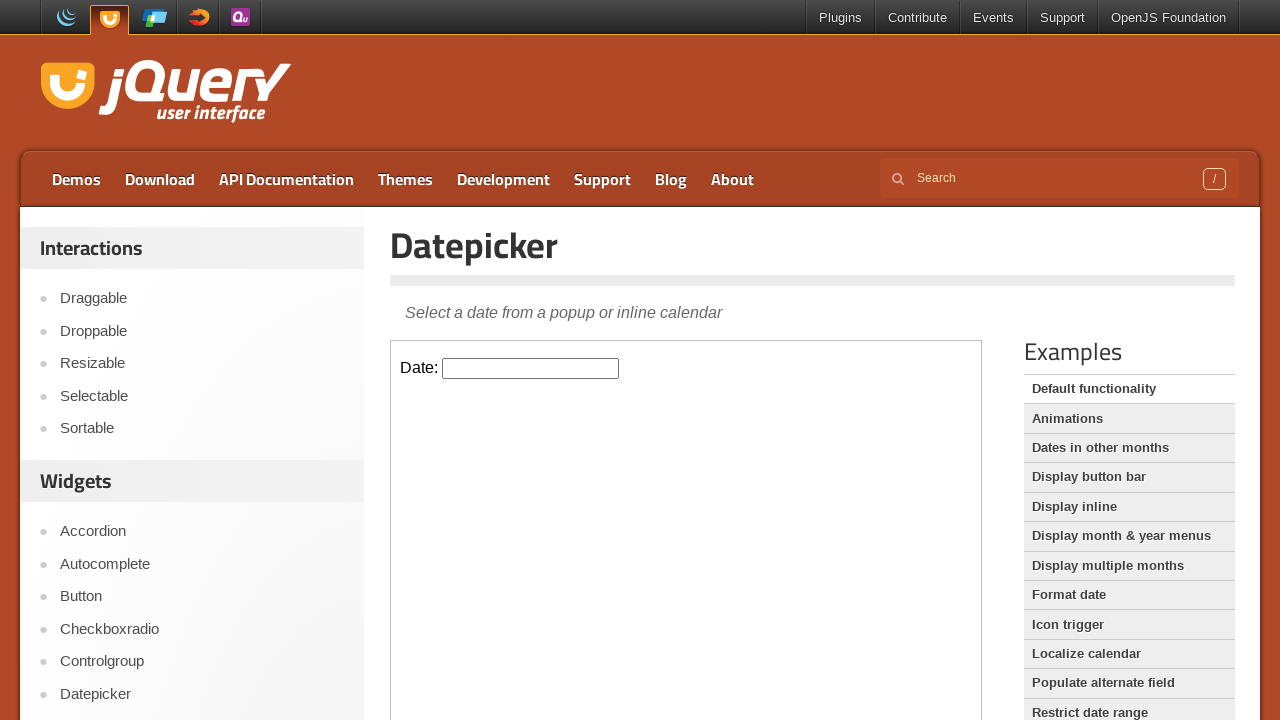

Clicked date input field to open date picker at (531, 368) on iframe.demo-frame >> internal:control=enter-frame >> input[type='text']
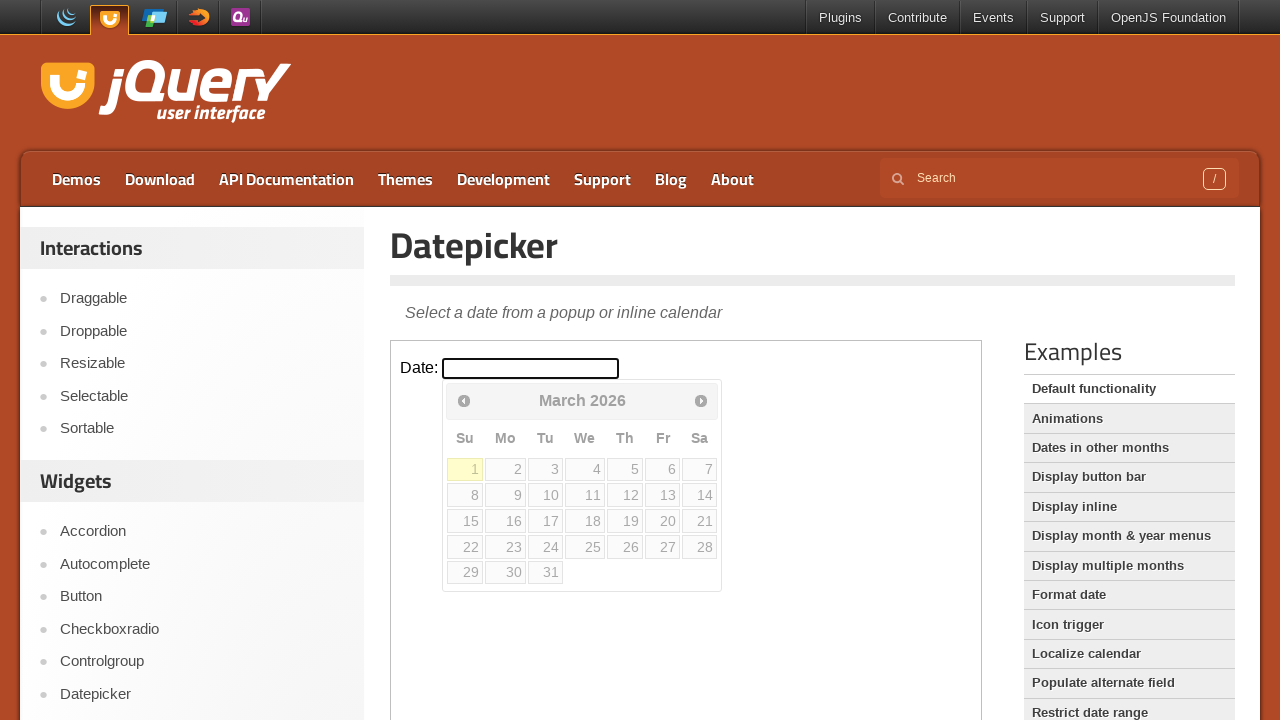

Clicked Next button to navigate months (currently at March 2026) at (701, 400) on iframe.demo-frame >> internal:control=enter-frame >> [title='Next']
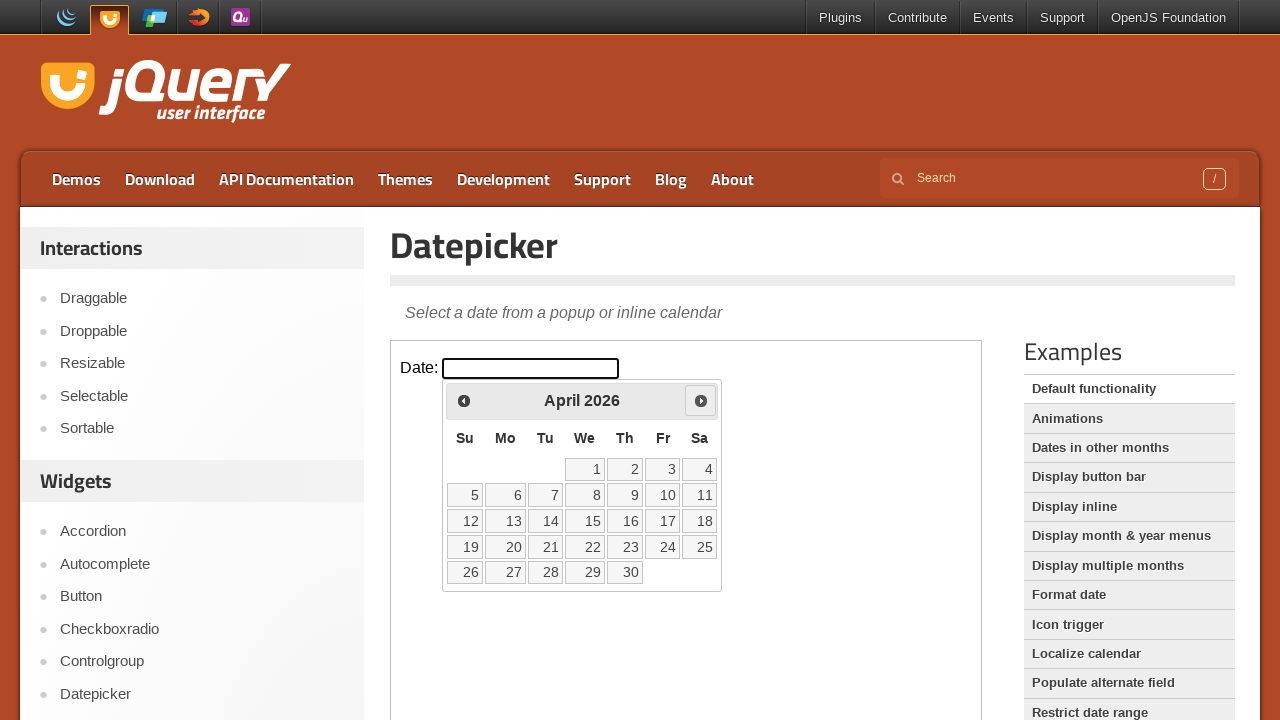

Waited 200ms for calendar to update
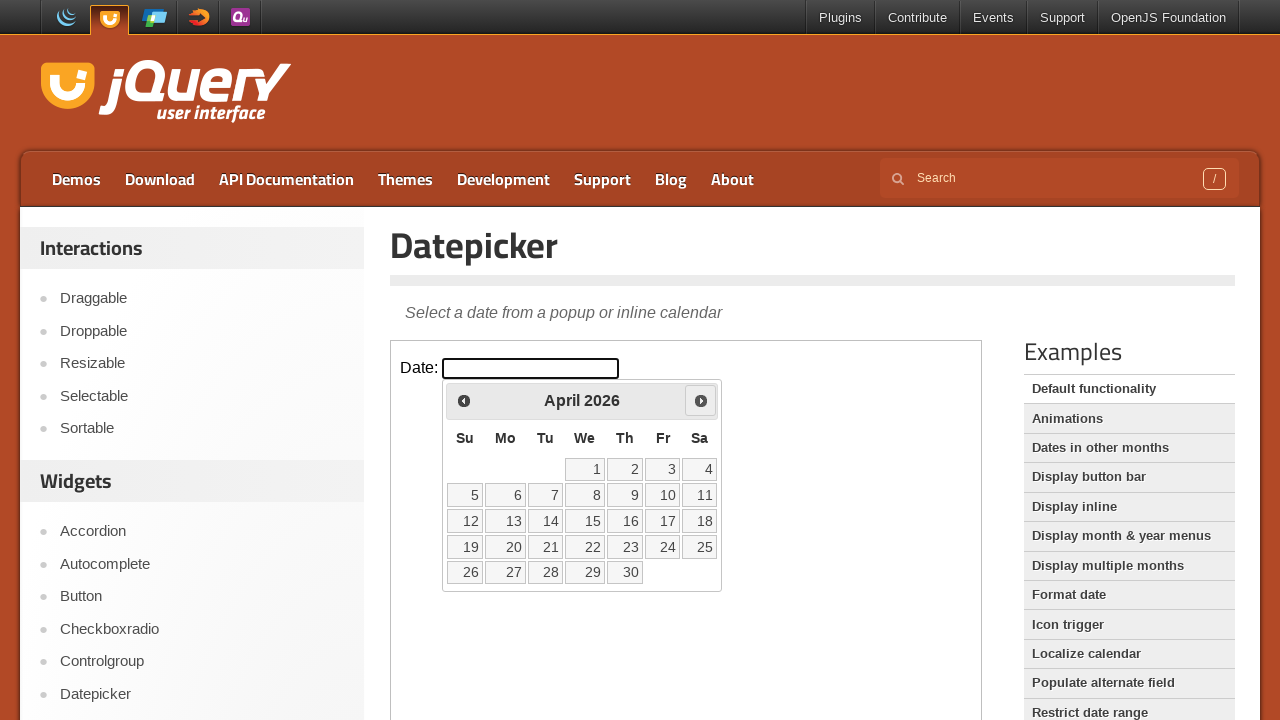

Clicked Next button to navigate months (currently at April 2026) at (701, 400) on iframe.demo-frame >> internal:control=enter-frame >> [title='Next']
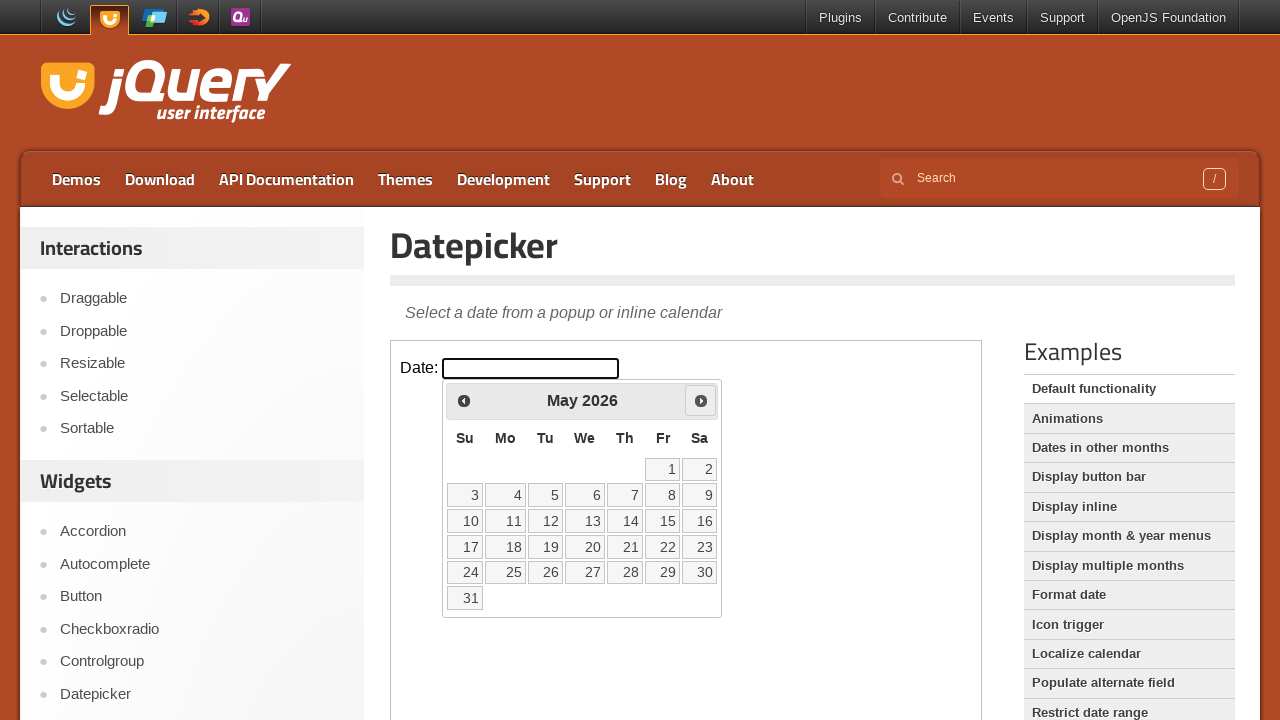

Waited 200ms for calendar to update
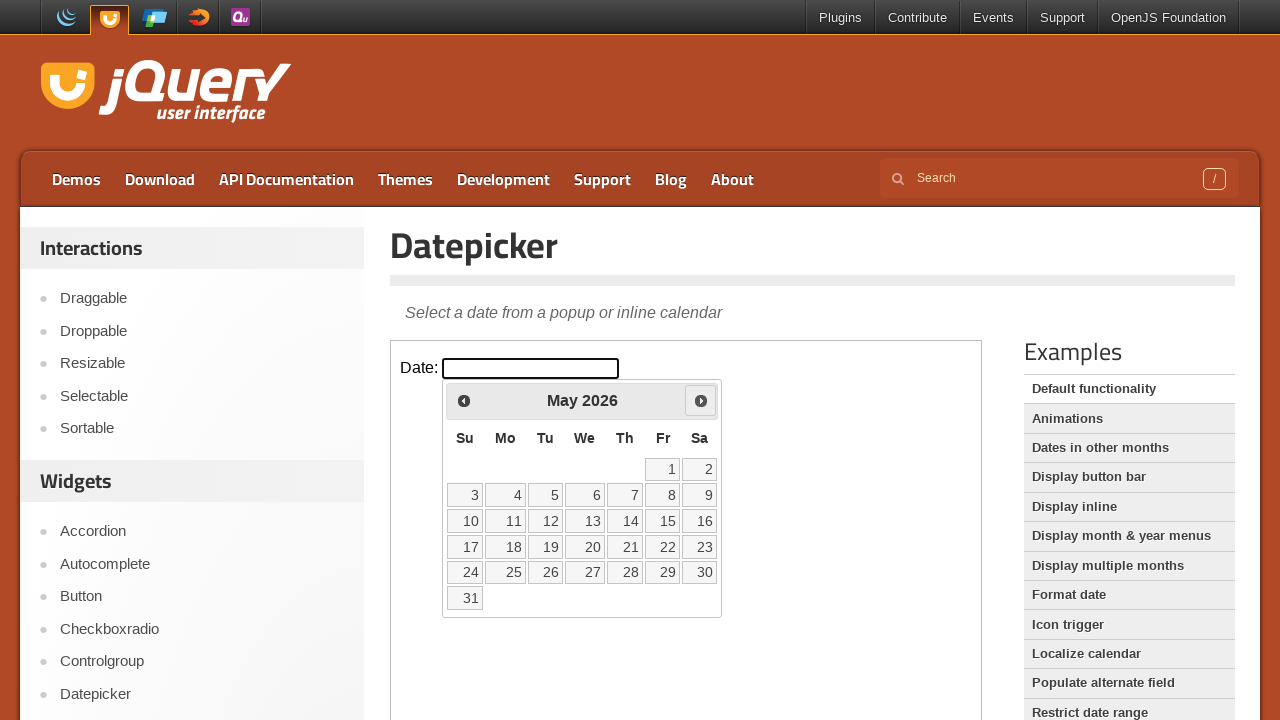

Selected day 2 from the calendar for May 2026 at (700, 469) on iframe.demo-frame >> internal:control=enter-frame >> table.ui-datepicker-calenda
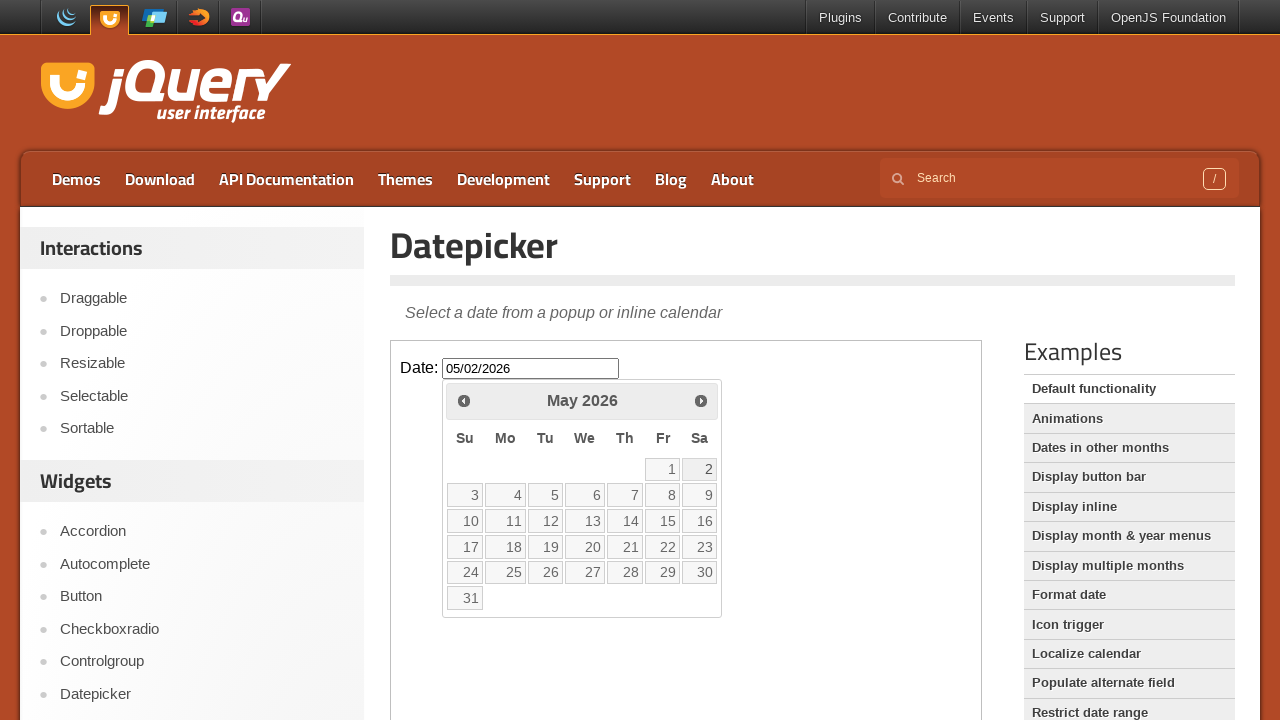

Waited 500ms to observe the selected date in the input field
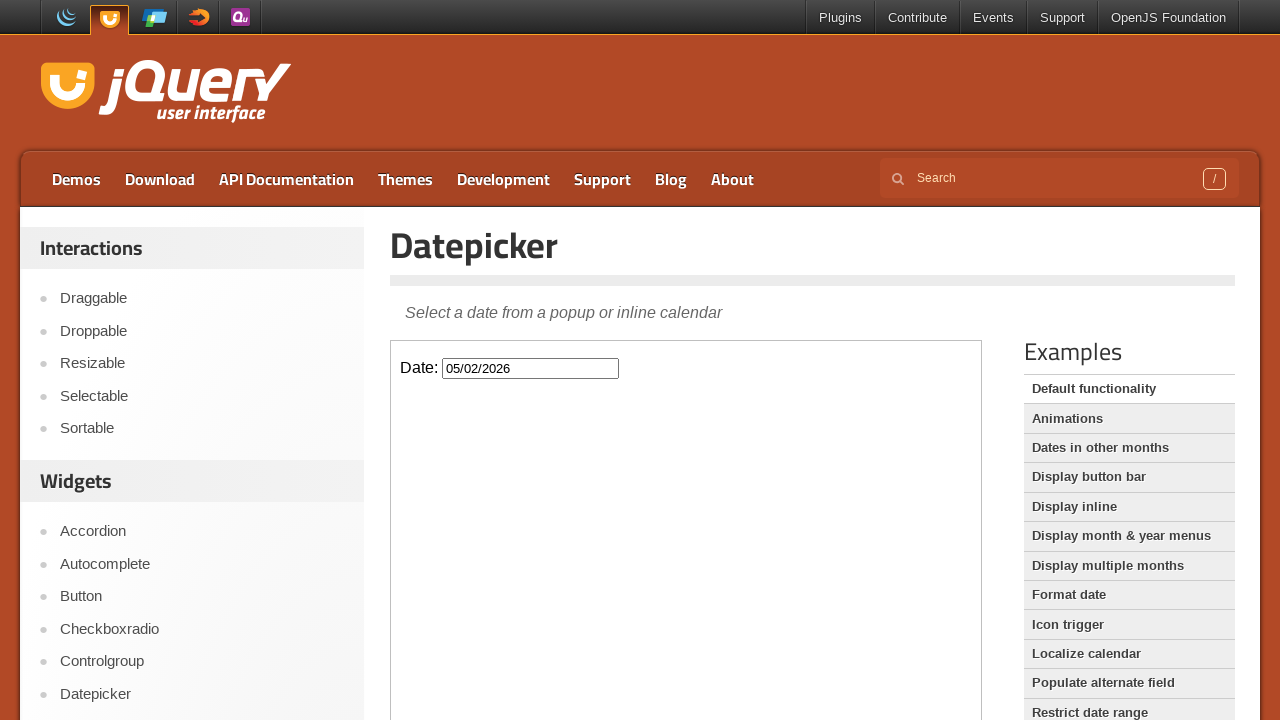

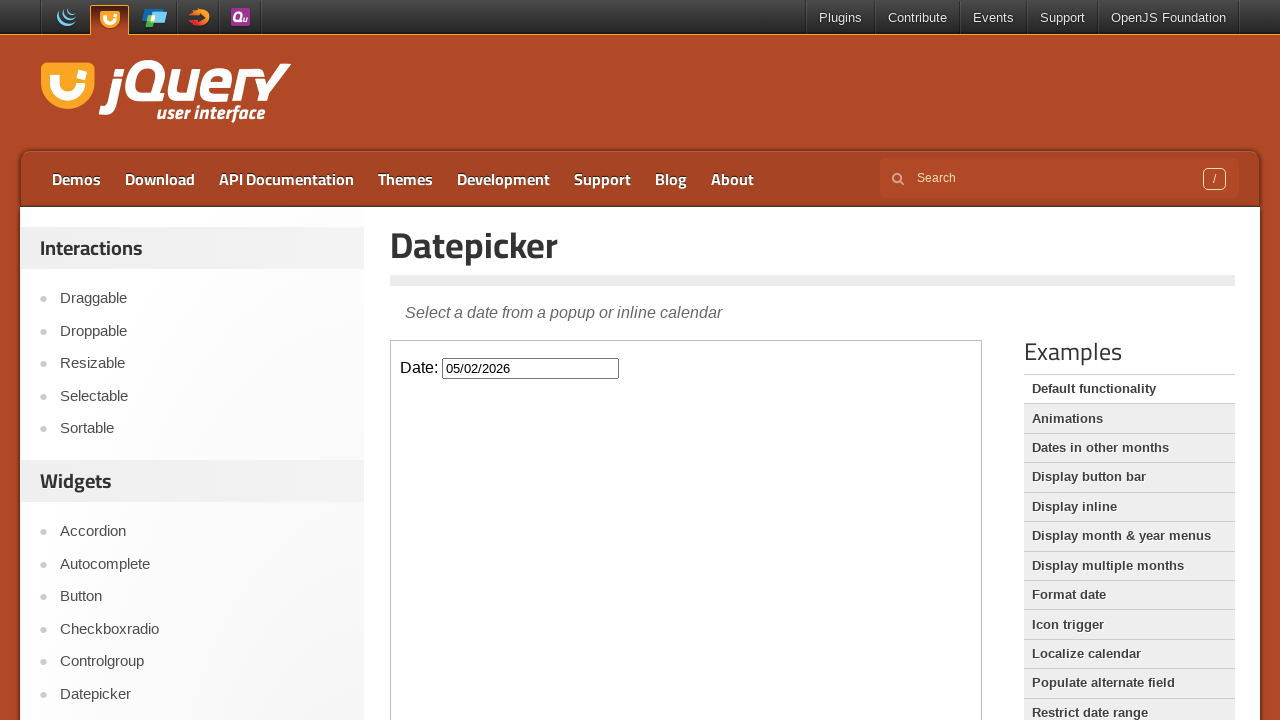